Tests browser window management by navigating to a YouTube video and switching to fullscreen mode

Starting URL: https://www.youtube.com/watch?v=EnZLTXyEd2k&t=1518s

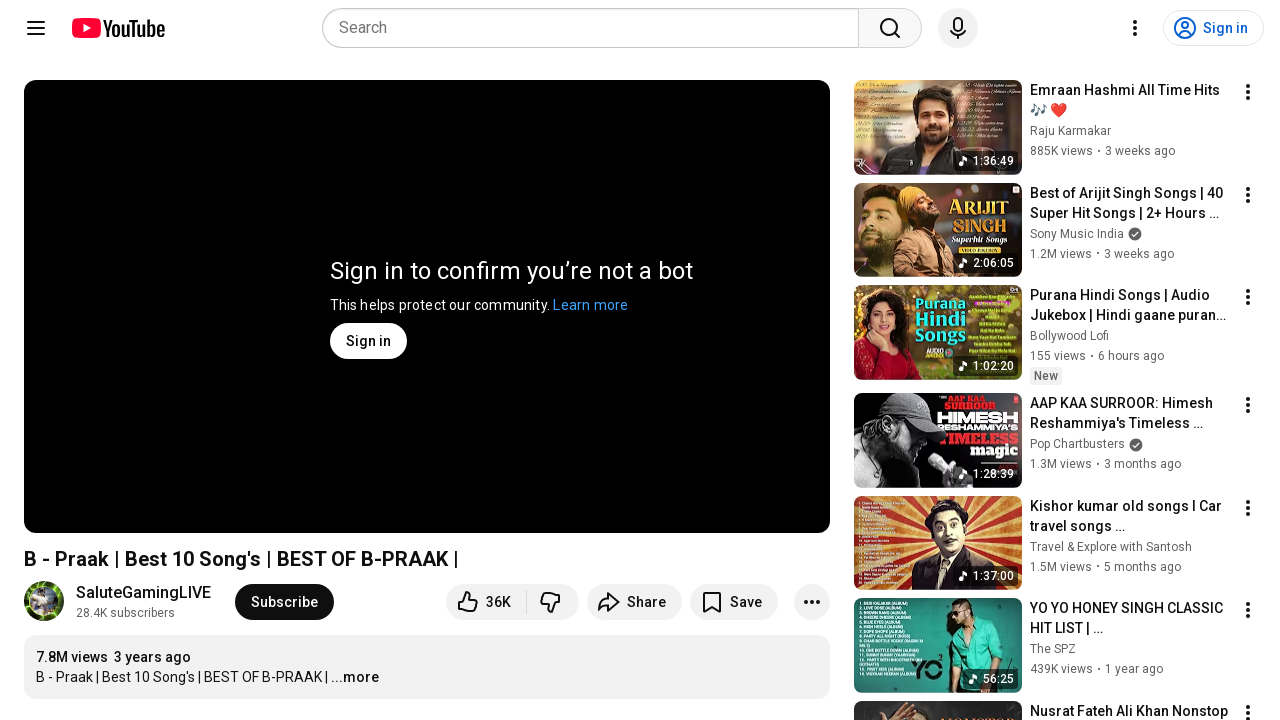

YouTube video page loaded (DOM content ready)
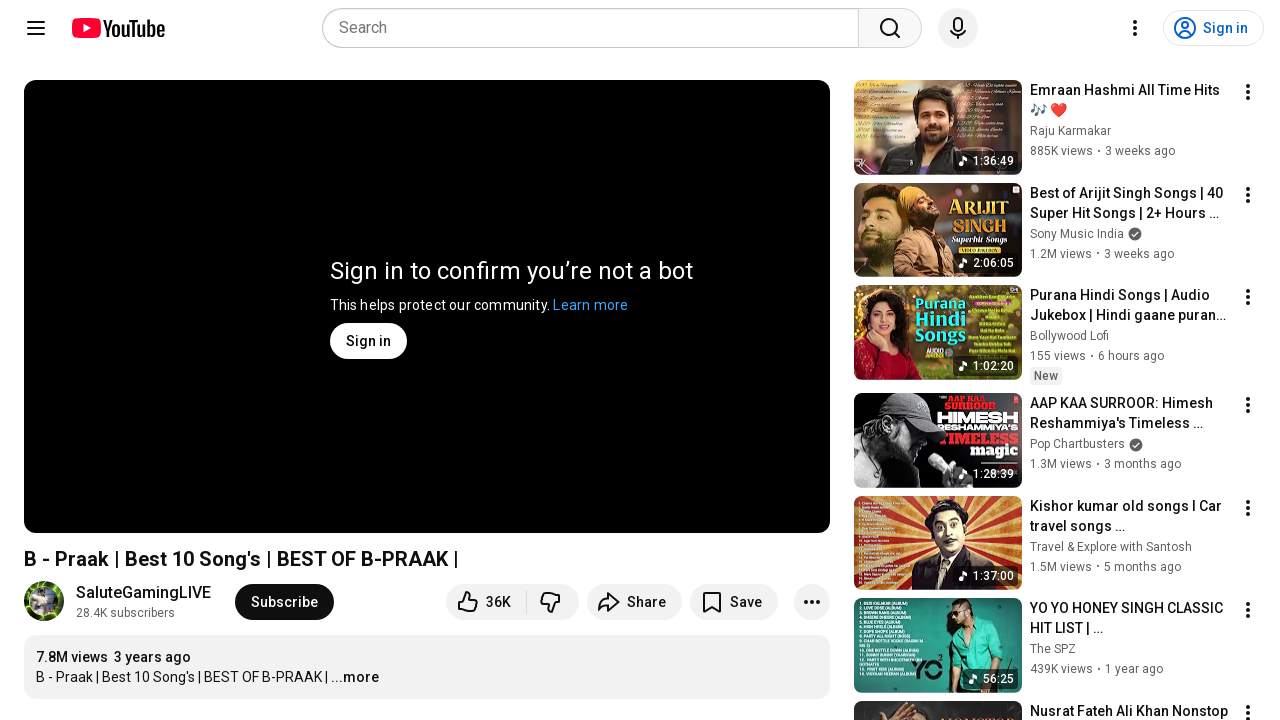

Switched browser window to fullscreen mode
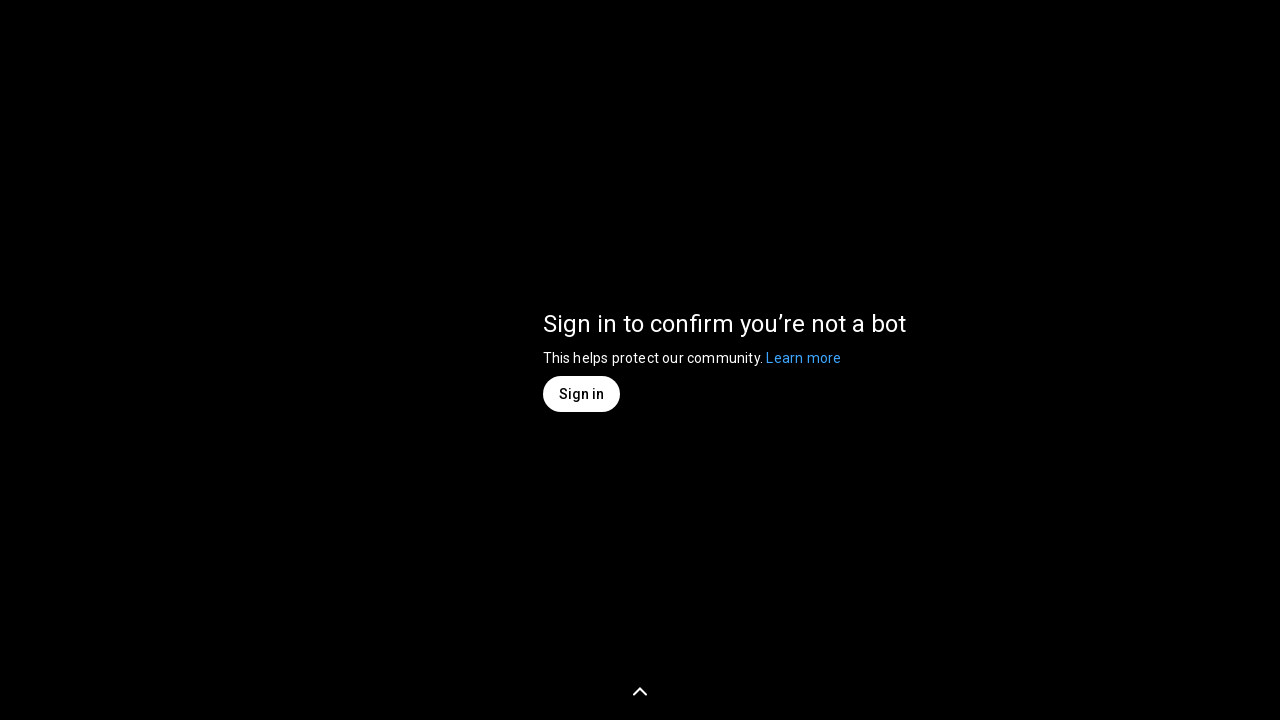

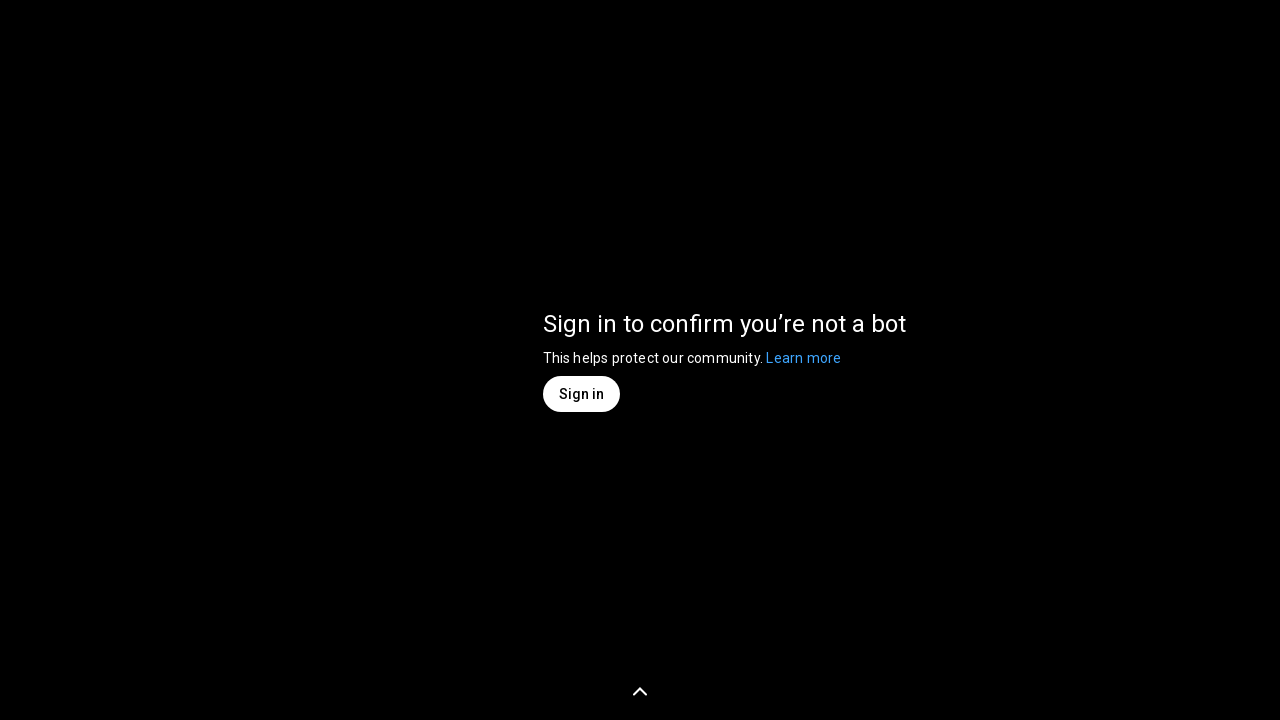